Navigates to a page, clicks on a specific link, then fills out and submits a form with personal information

Starting URL: http://suninjuly.github.io/find_link_text

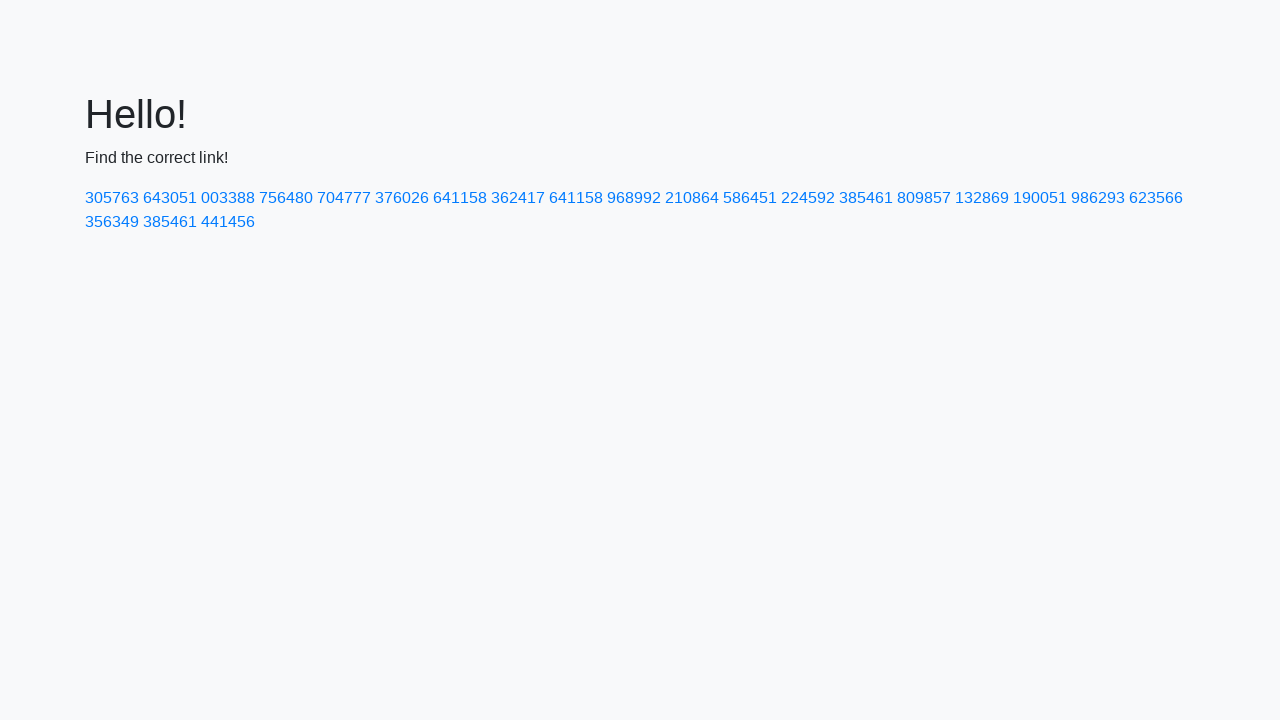

Navigated to the starting page
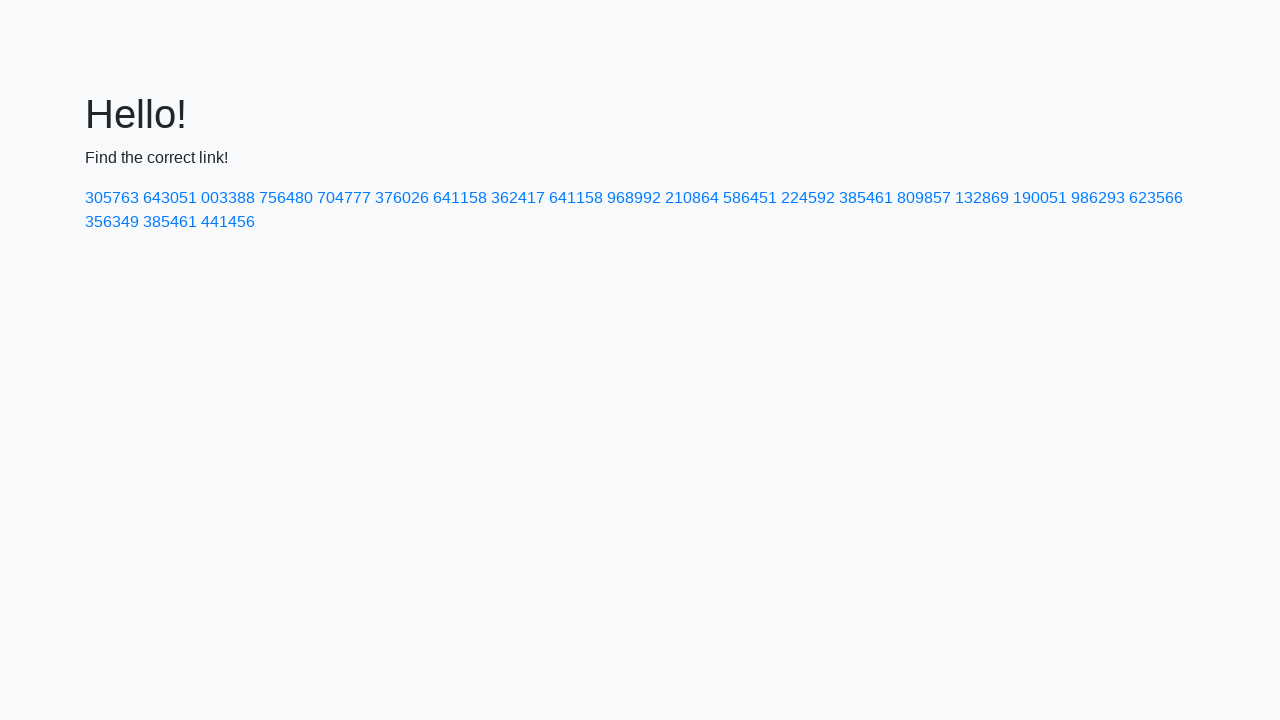

Clicked on the link with text '224592' at (808, 198) on a:has-text('224592')
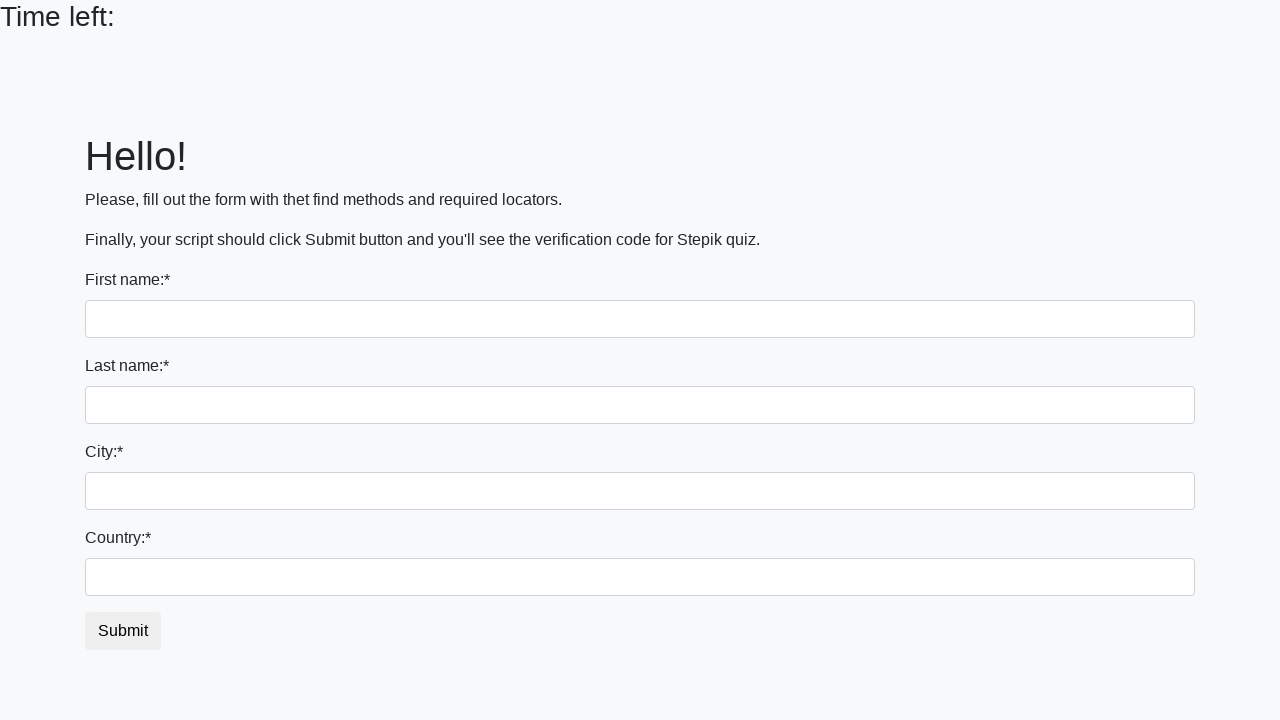

Filled first name field with 'Andrej' on input:first-of-type
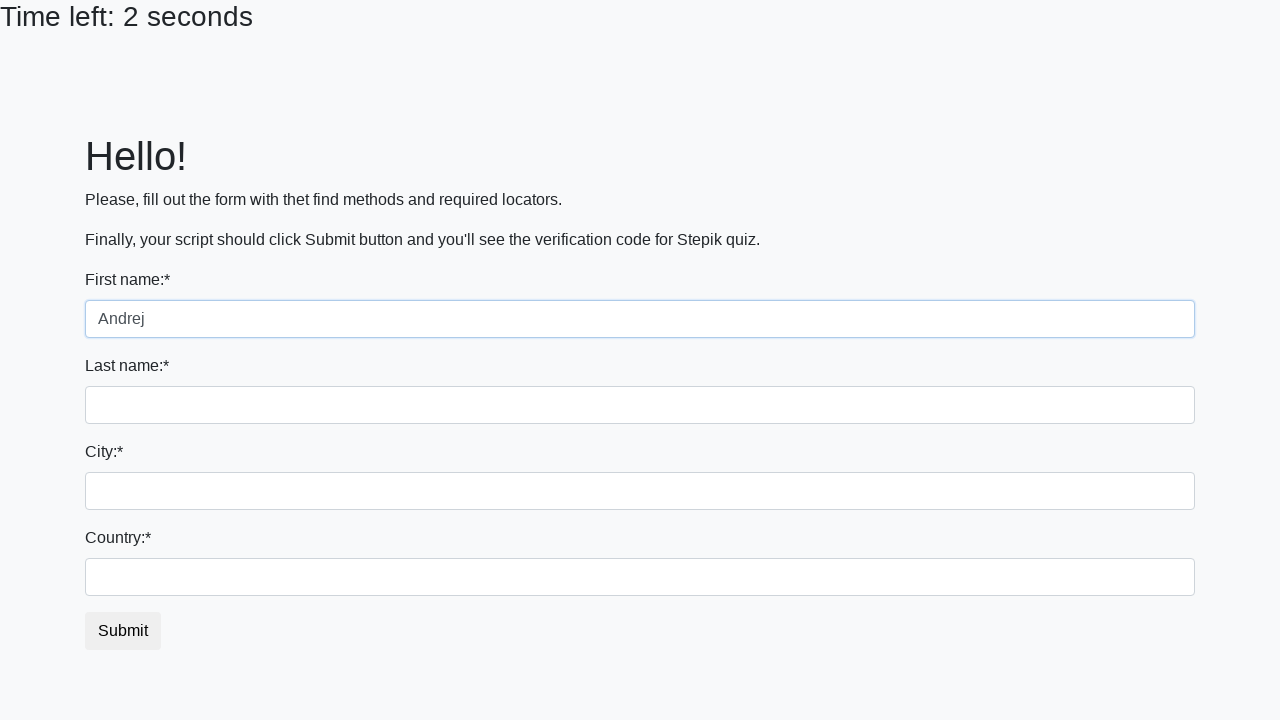

Filled last name field with 'Sharychev' on input[name='last_name']
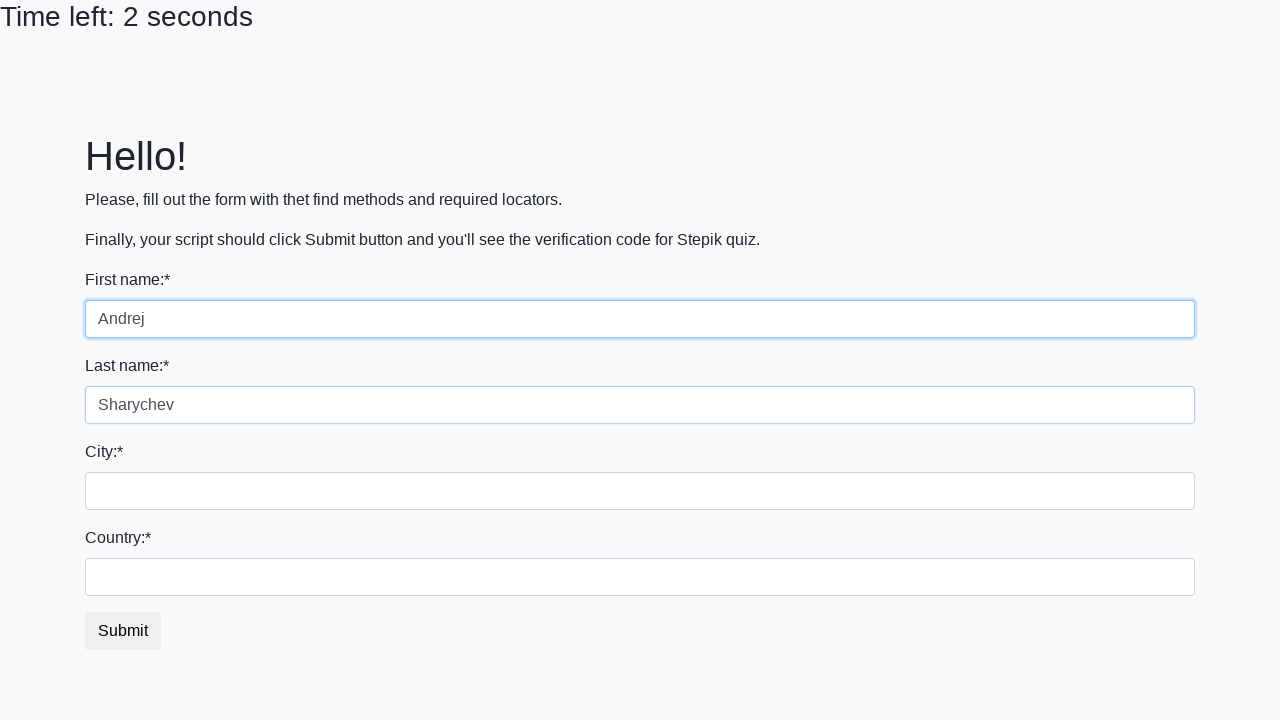

Filled city field with 'Moscow' on .form-control.city
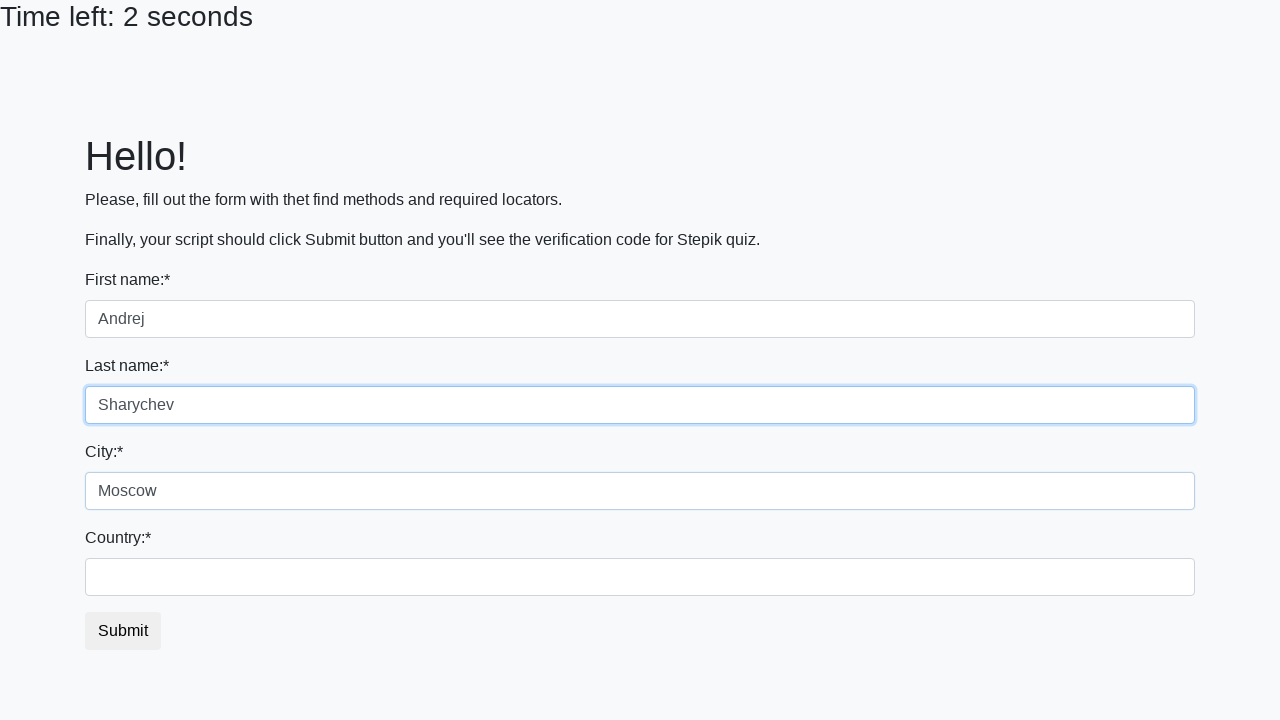

Filled country field with 'Russia' on #country
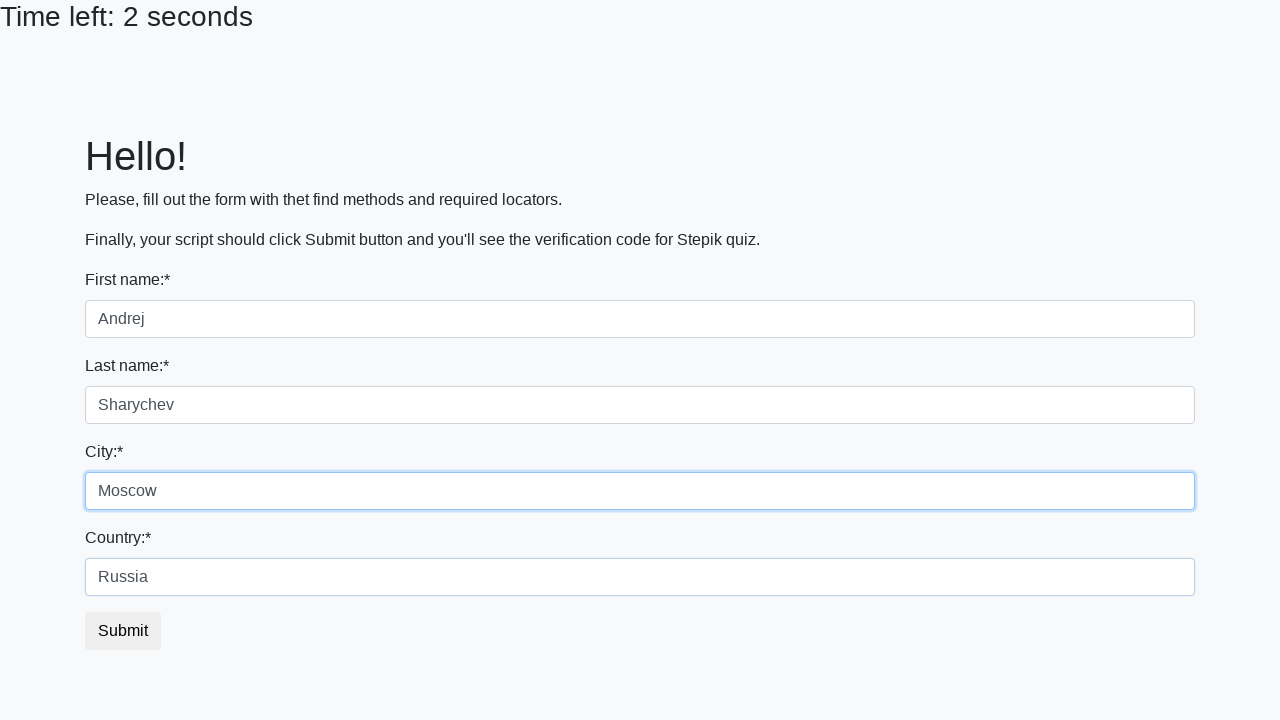

Clicked the submit button to submit the form at (123, 631) on button.btn
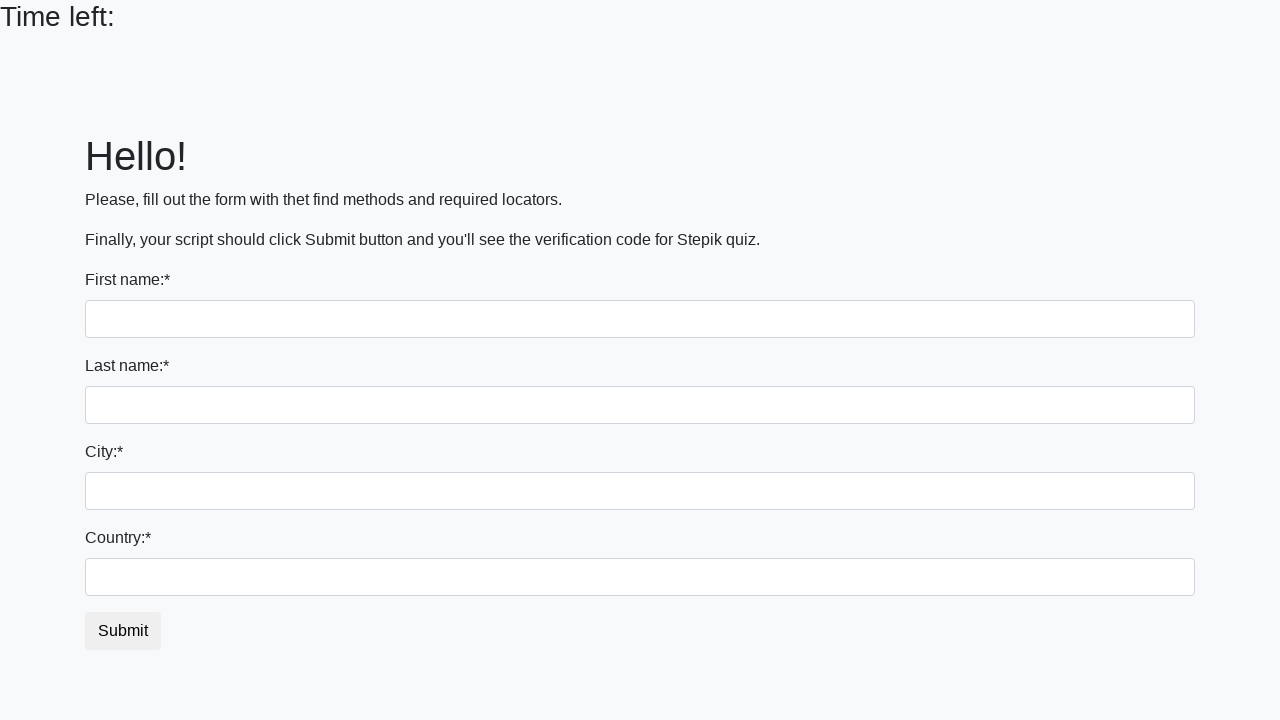

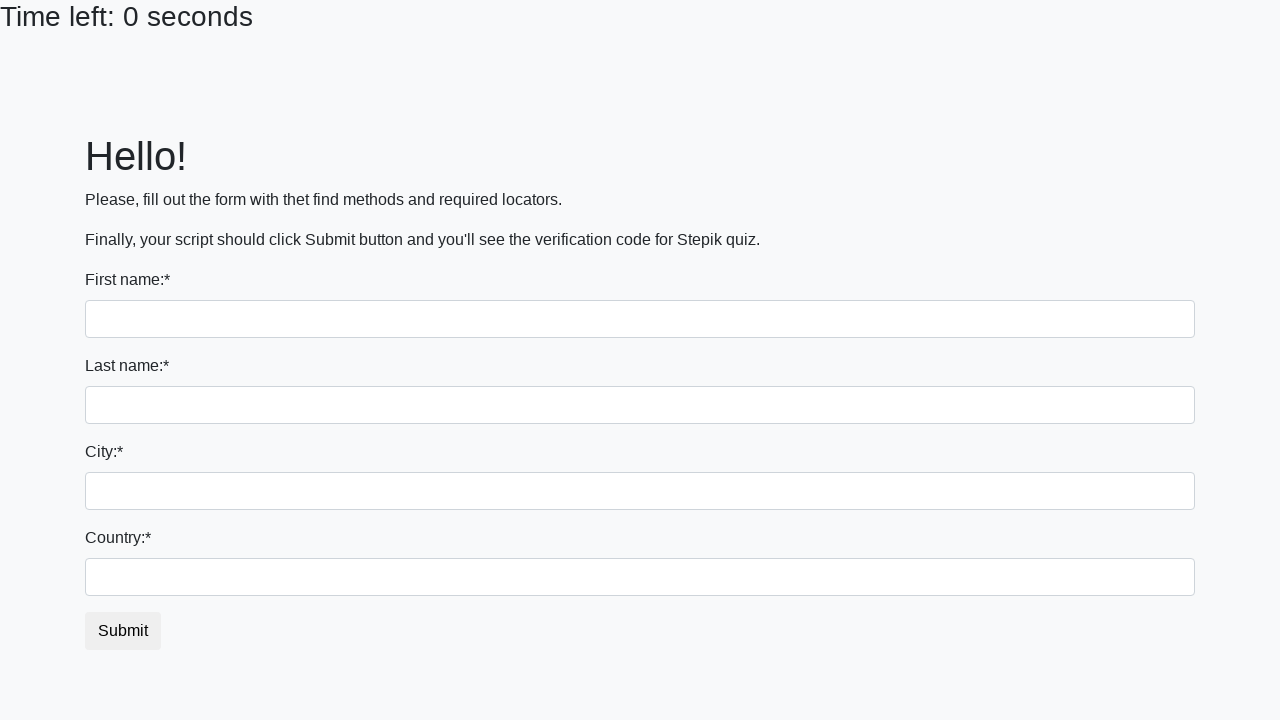